Navigates to OrangeHRM trial form and selects a specific country from the dropdown without using Select class

Starting URL: https://www.orangehrm.com/orangehrm-30-day-trial/

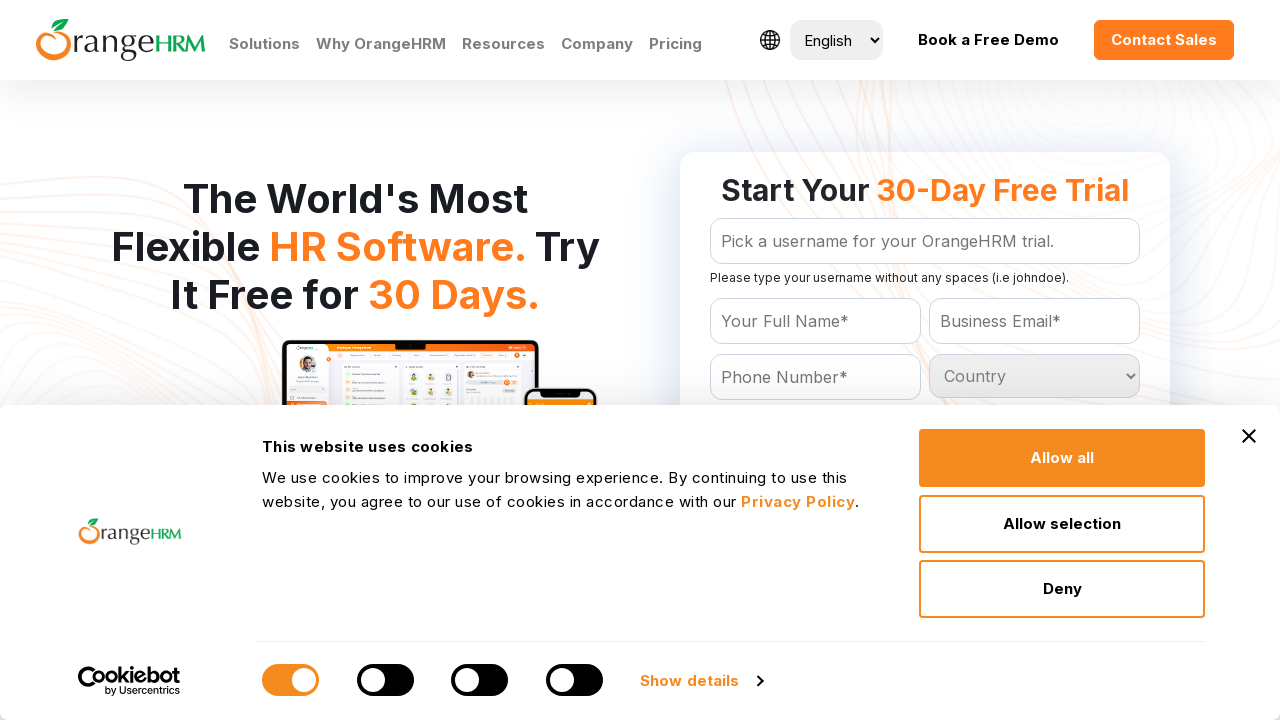

Navigated to OrangeHRM 30-day trial form
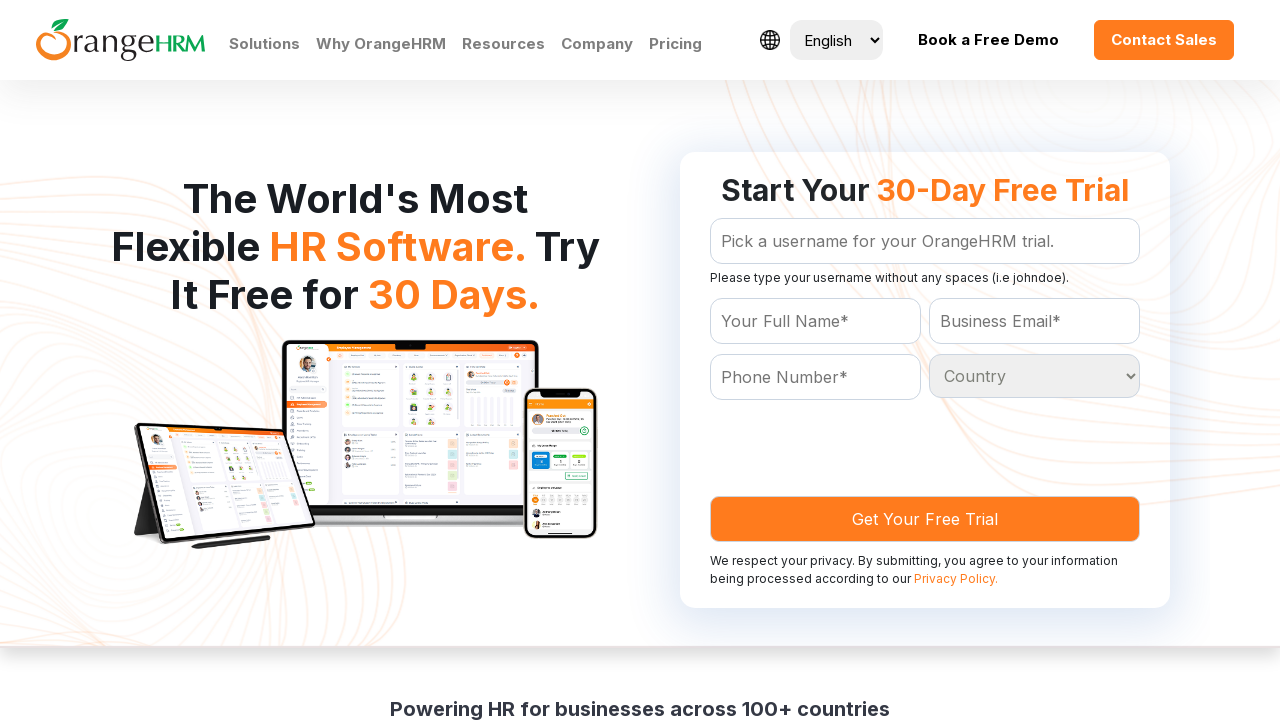

Located all country dropdown options
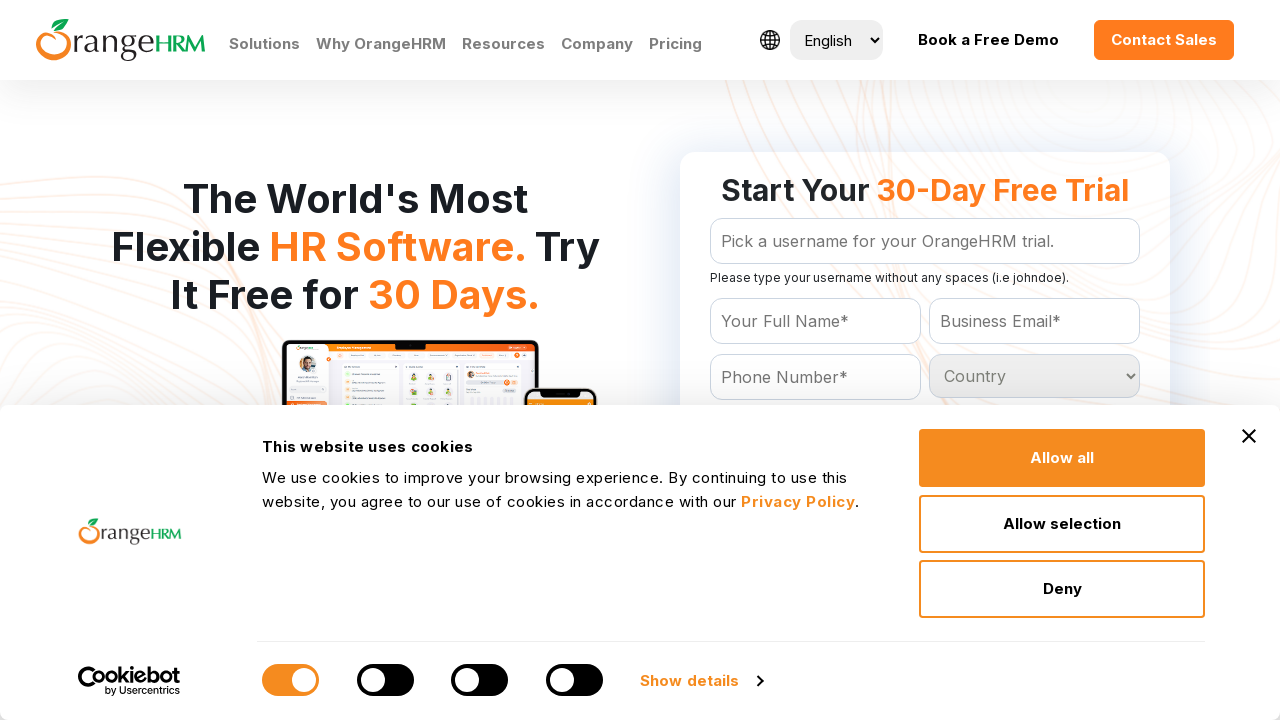

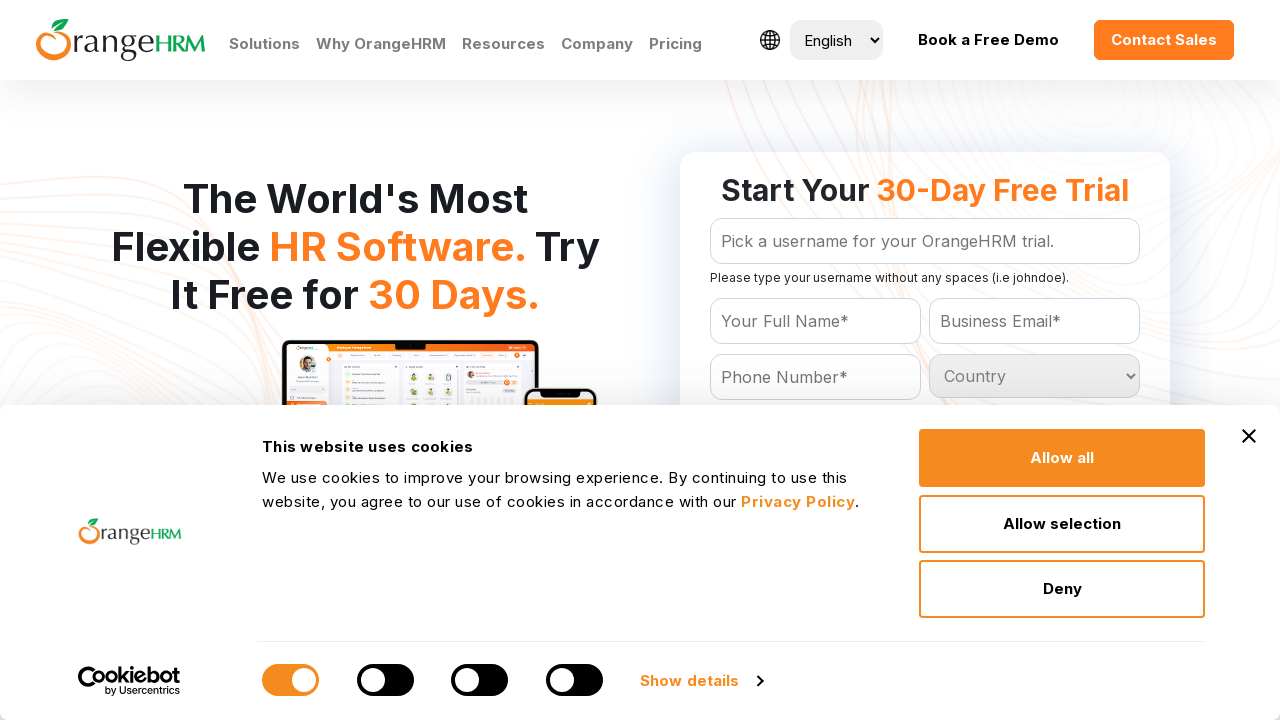